Tests that edits are saved when the input loses focus (blur event)

Starting URL: https://demo.playwright.dev/todomvc

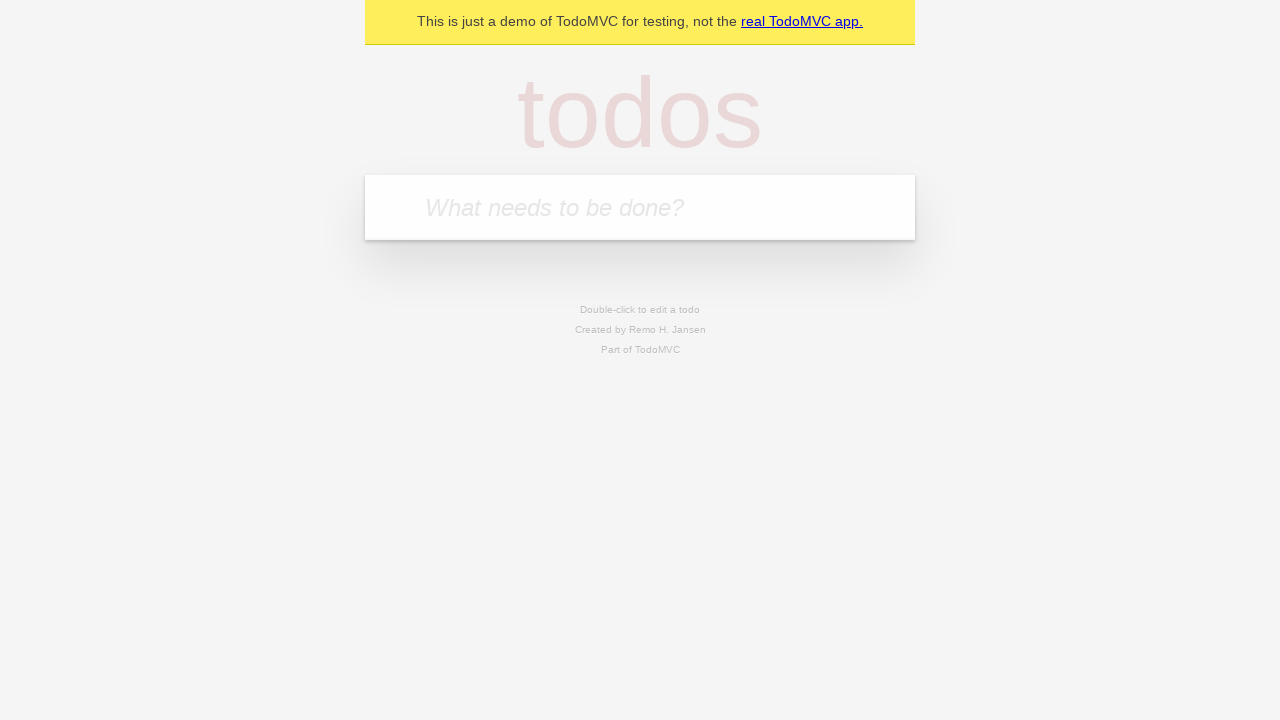

Located the 'What needs to be done?' input field
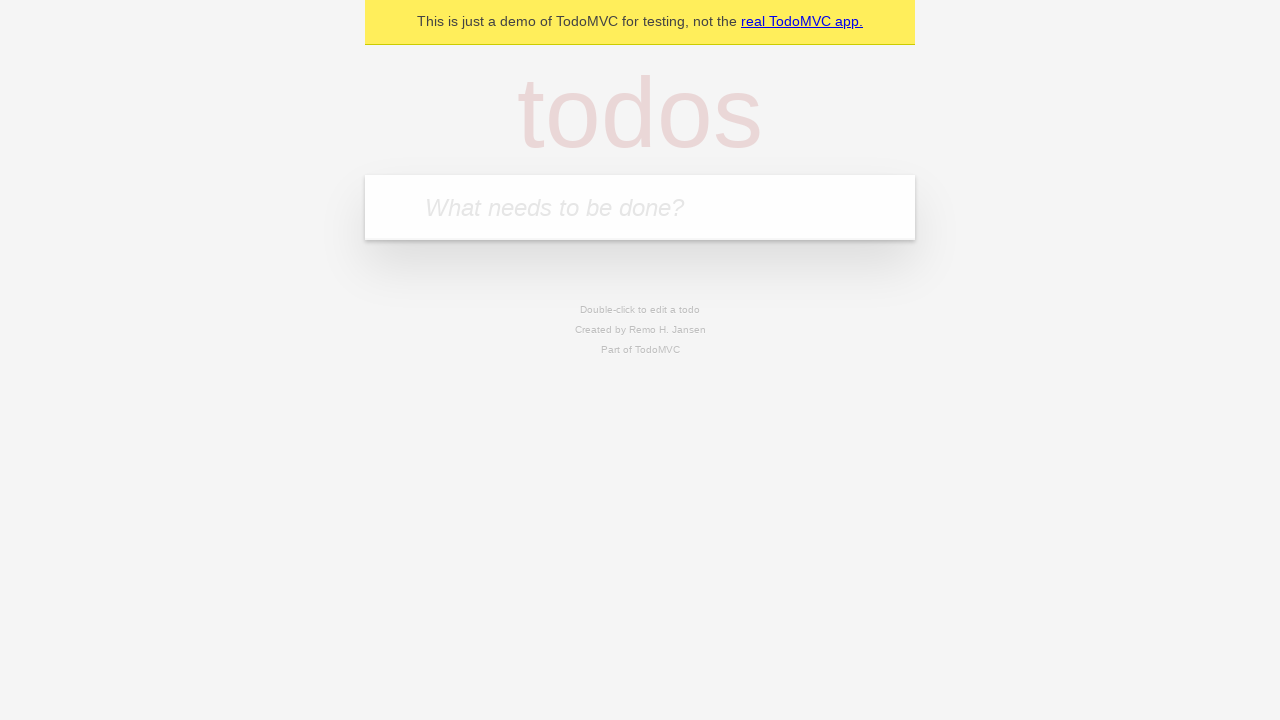

Filled new todo input with 'watch deck the halls' on internal:attr=[placeholder="What needs to be done?"i]
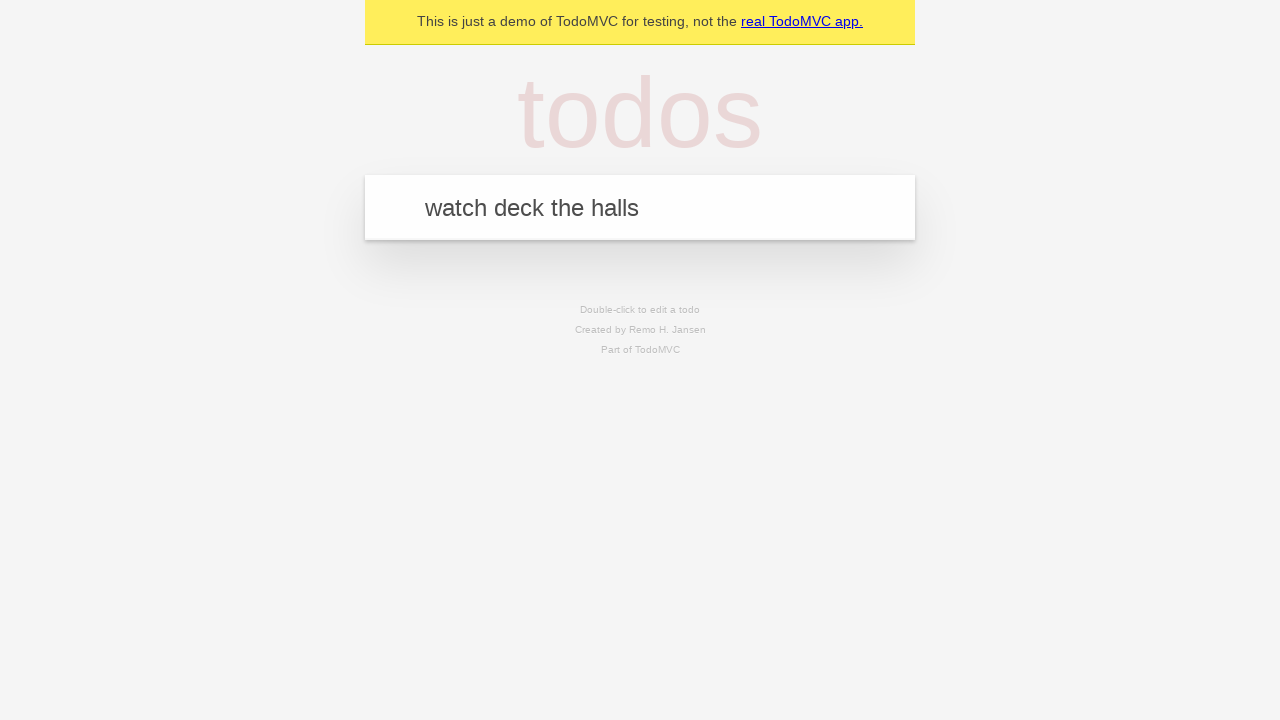

Pressed Enter to create todo 'watch deck the halls' on internal:attr=[placeholder="What needs to be done?"i]
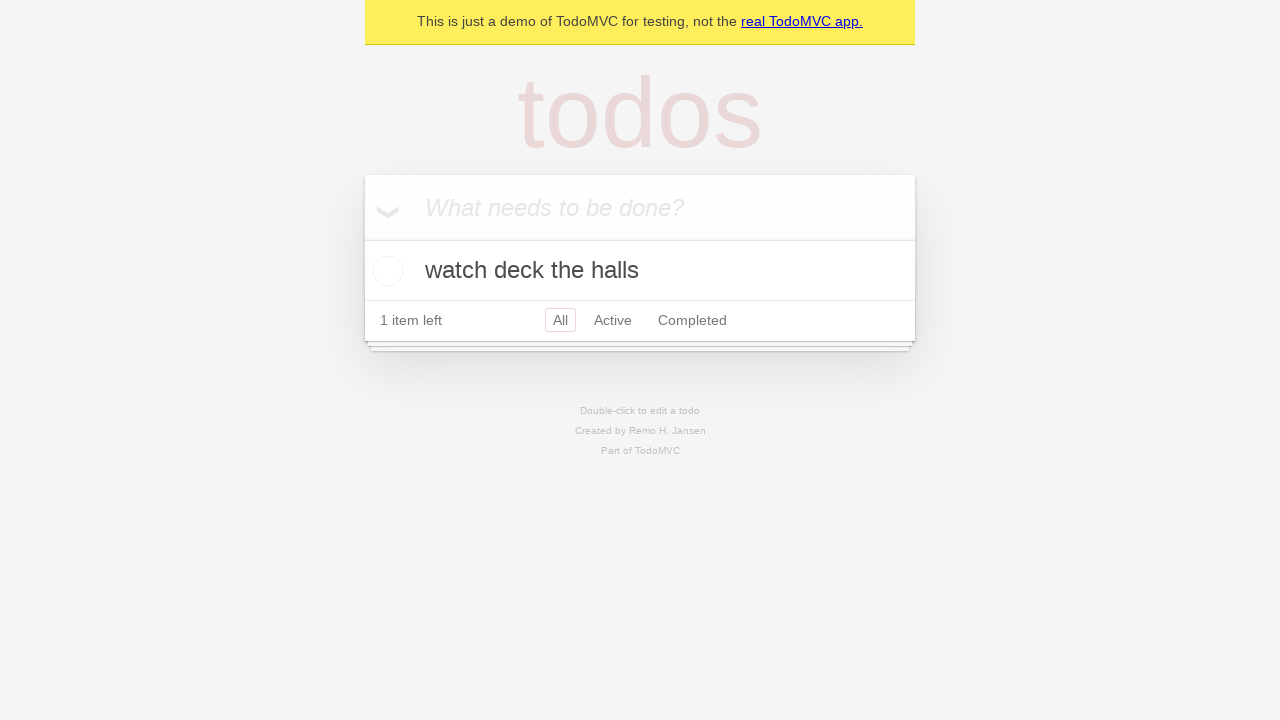

Filled new todo input with 'feed the cat' on internal:attr=[placeholder="What needs to be done?"i]
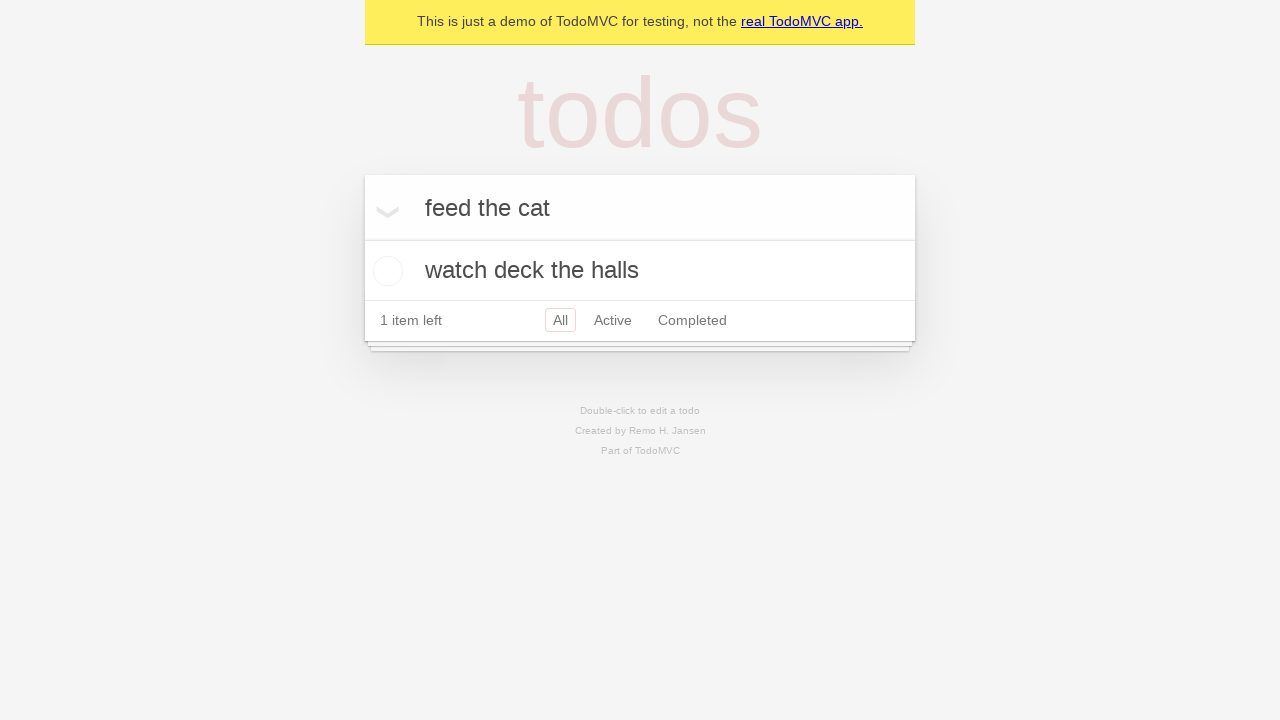

Pressed Enter to create todo 'feed the cat' on internal:attr=[placeholder="What needs to be done?"i]
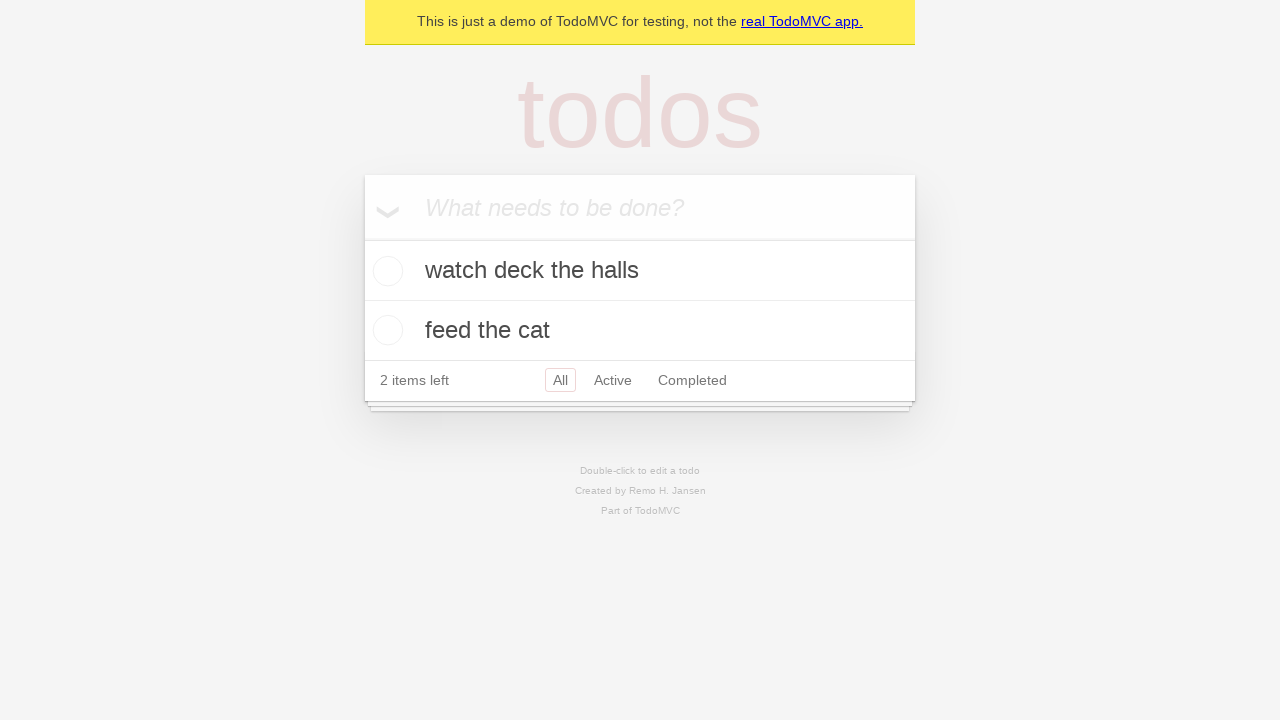

Filled new todo input with 'book a doctors appointment' on internal:attr=[placeholder="What needs to be done?"i]
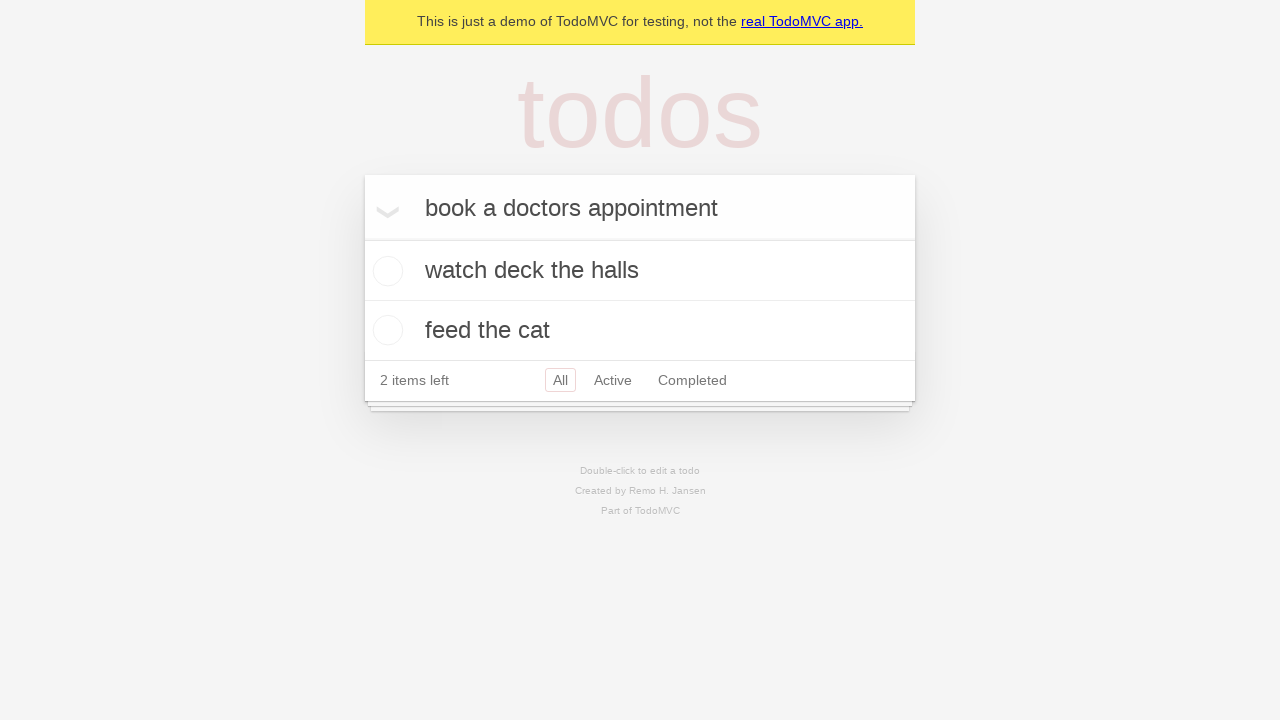

Pressed Enter to create todo 'book a doctors appointment' on internal:attr=[placeholder="What needs to be done?"i]
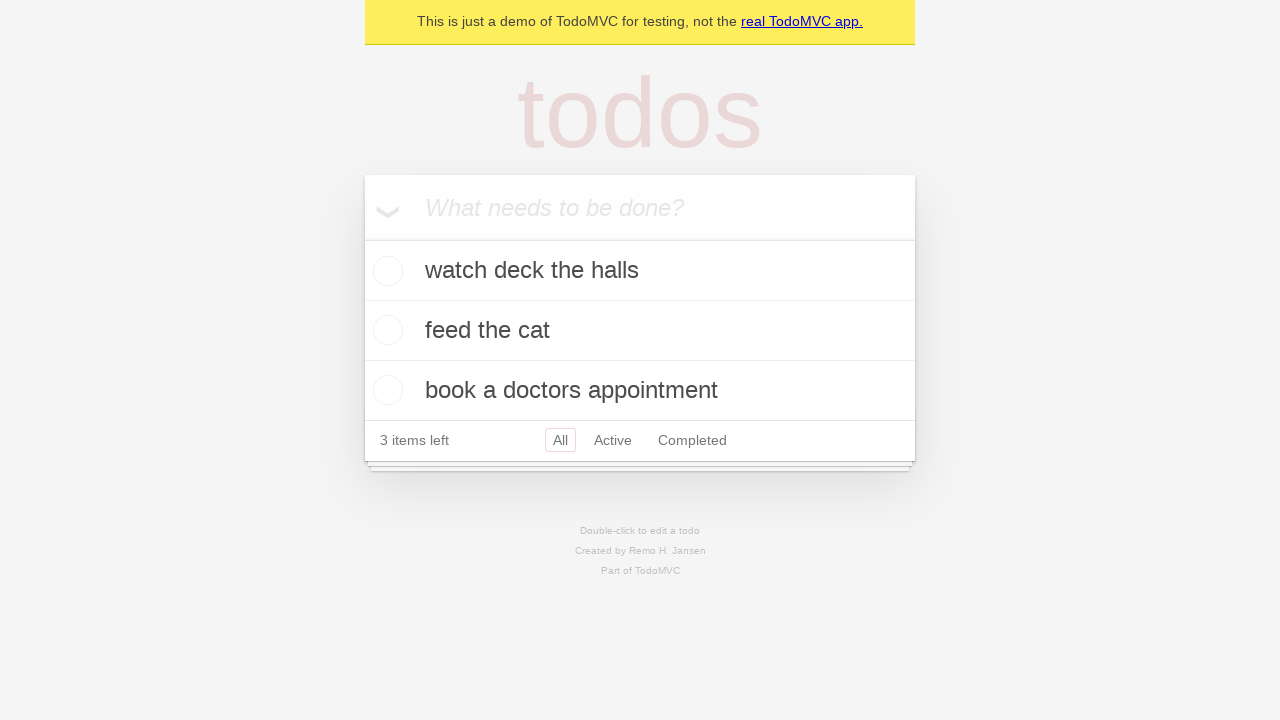

Waited for all 3 todos to be created
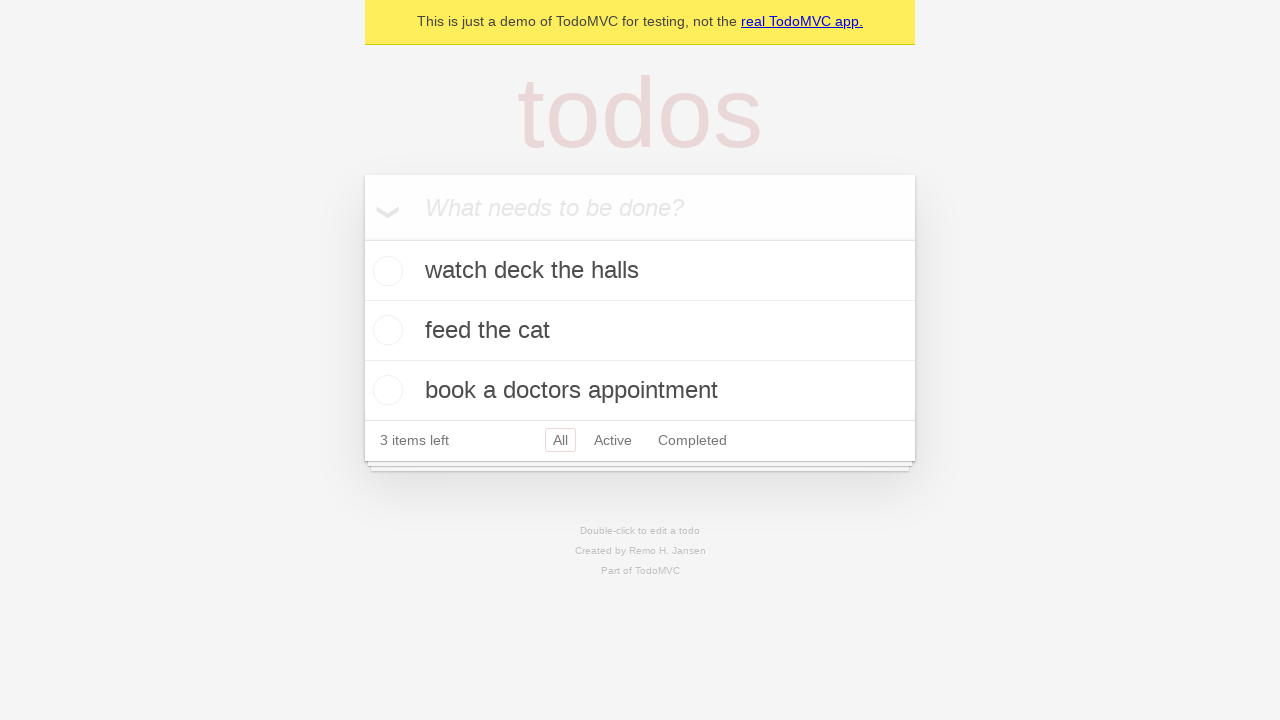

Located all todo items
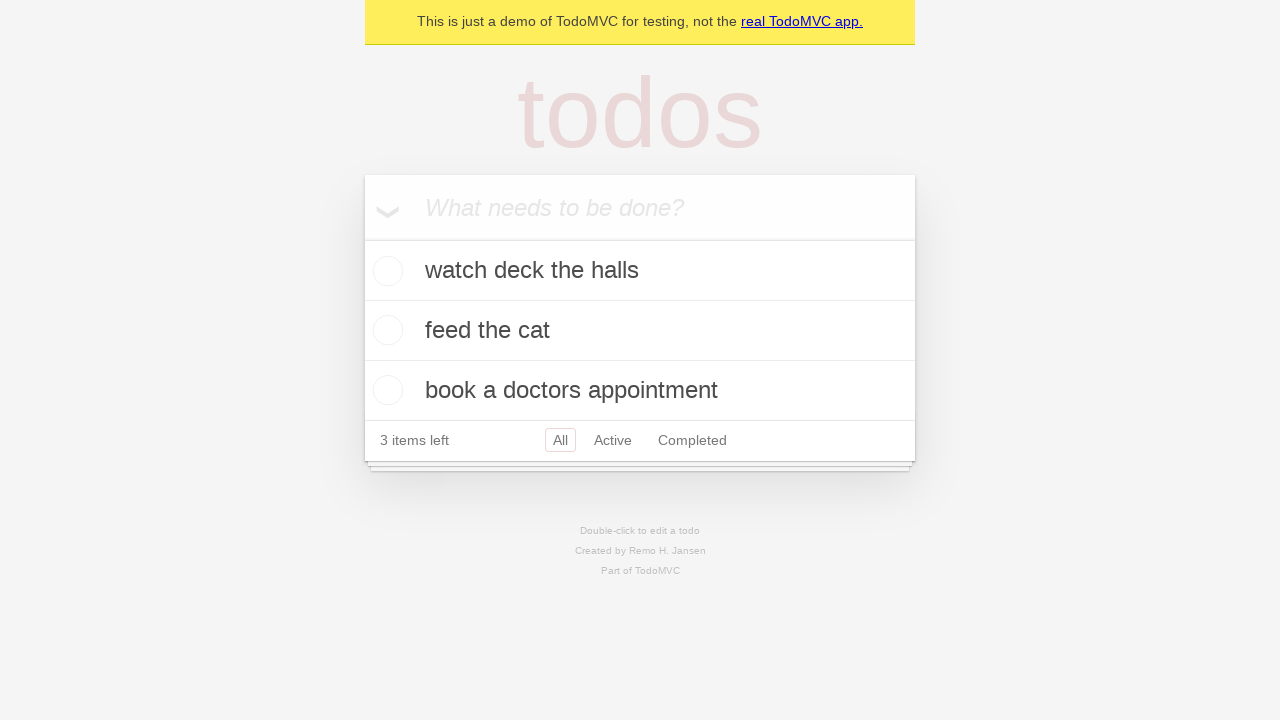

Double-clicked the second todo item to enter edit mode at (640, 331) on internal:testid=[data-testid="todo-item"s] >> nth=1
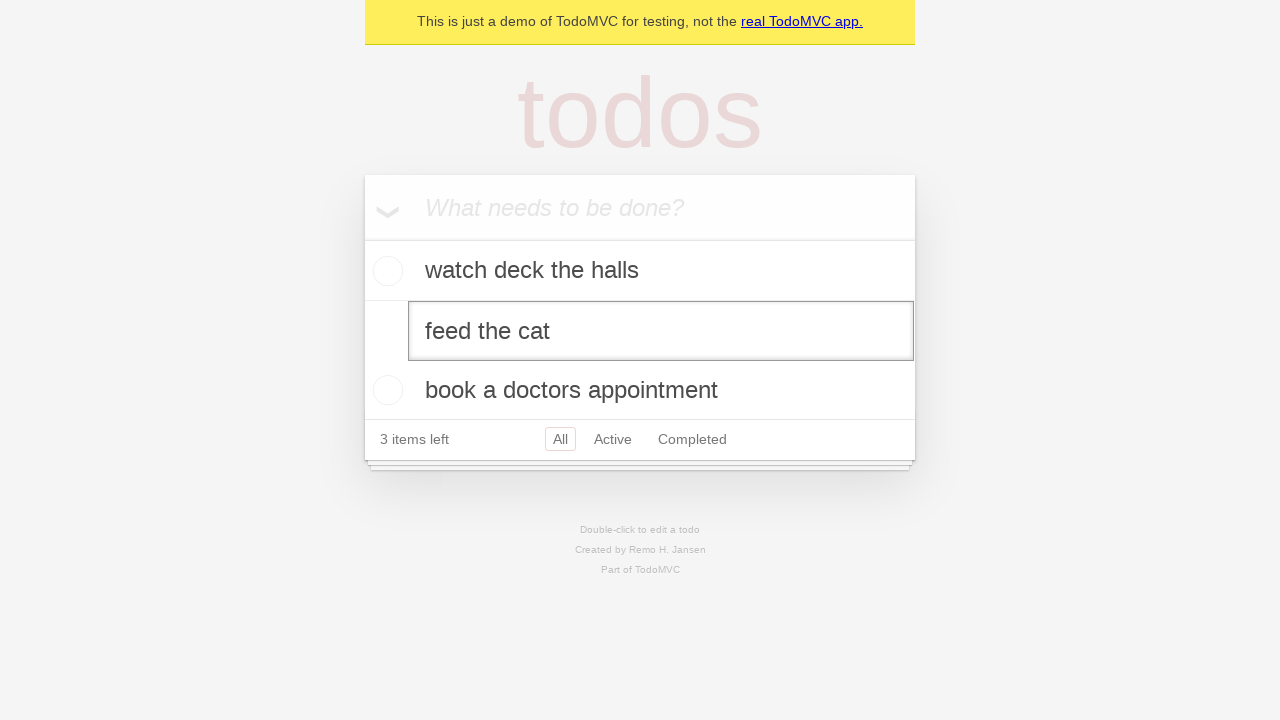

Located the edit input field for the second todo
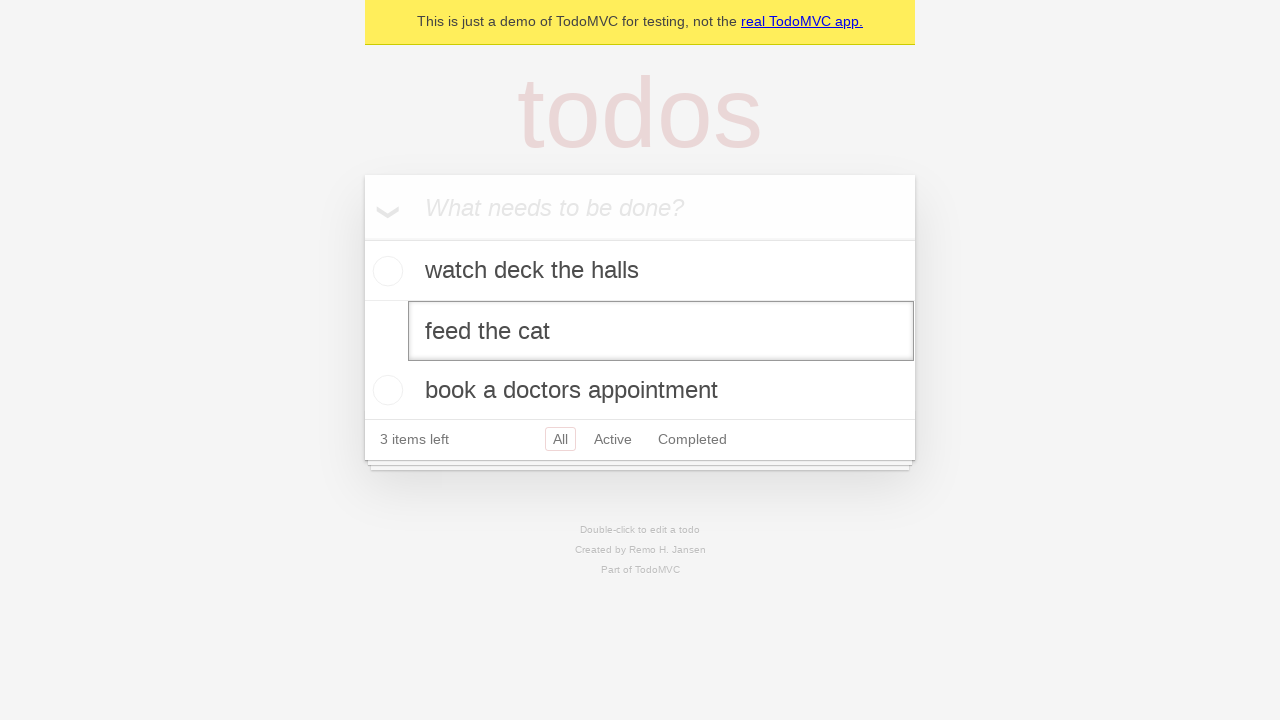

Filled edit input with 'buy some sausages' on internal:testid=[data-testid="todo-item"s] >> nth=1 >> internal:role=textbox[nam
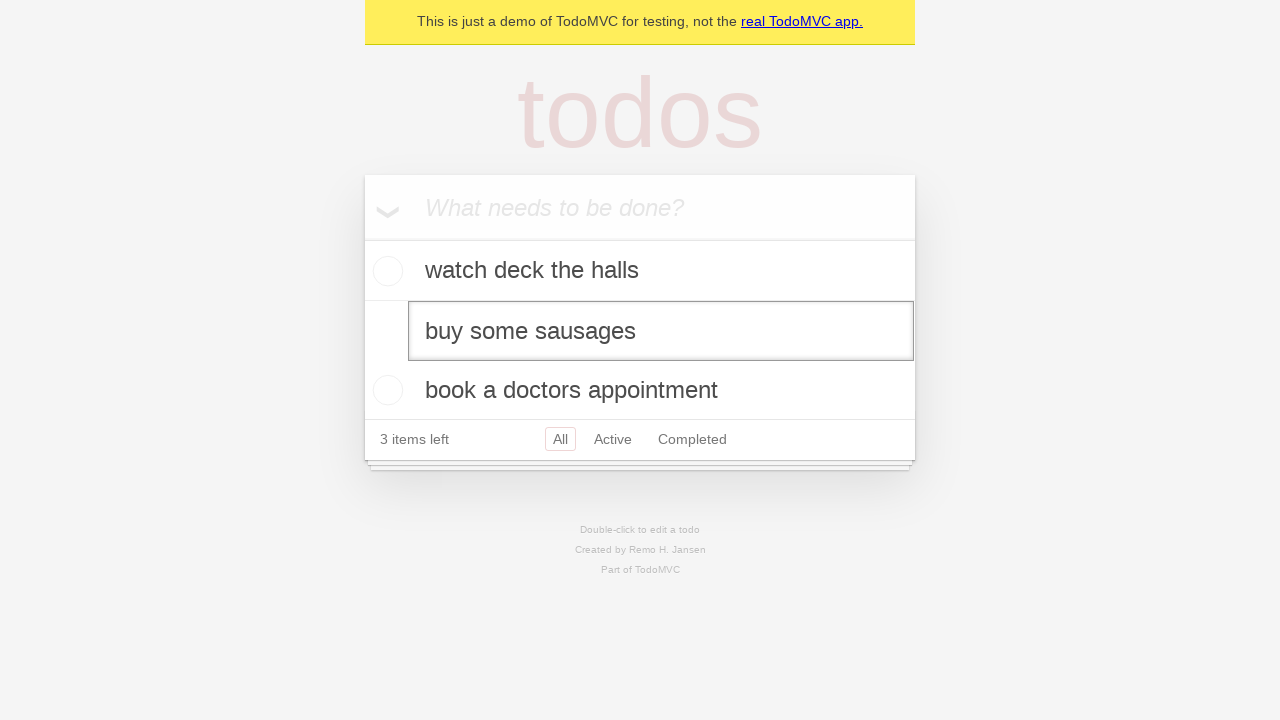

Dispatched blur event to trigger save on edit input
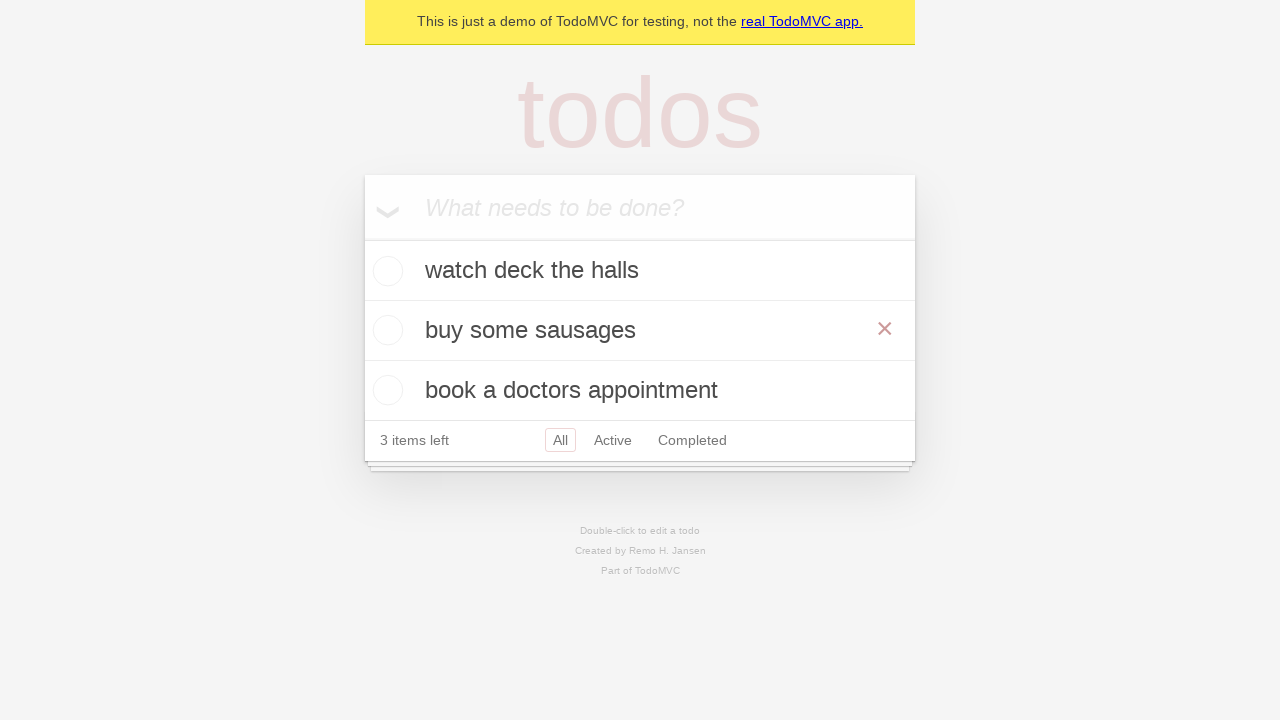

Waited 500ms for edit to be saved
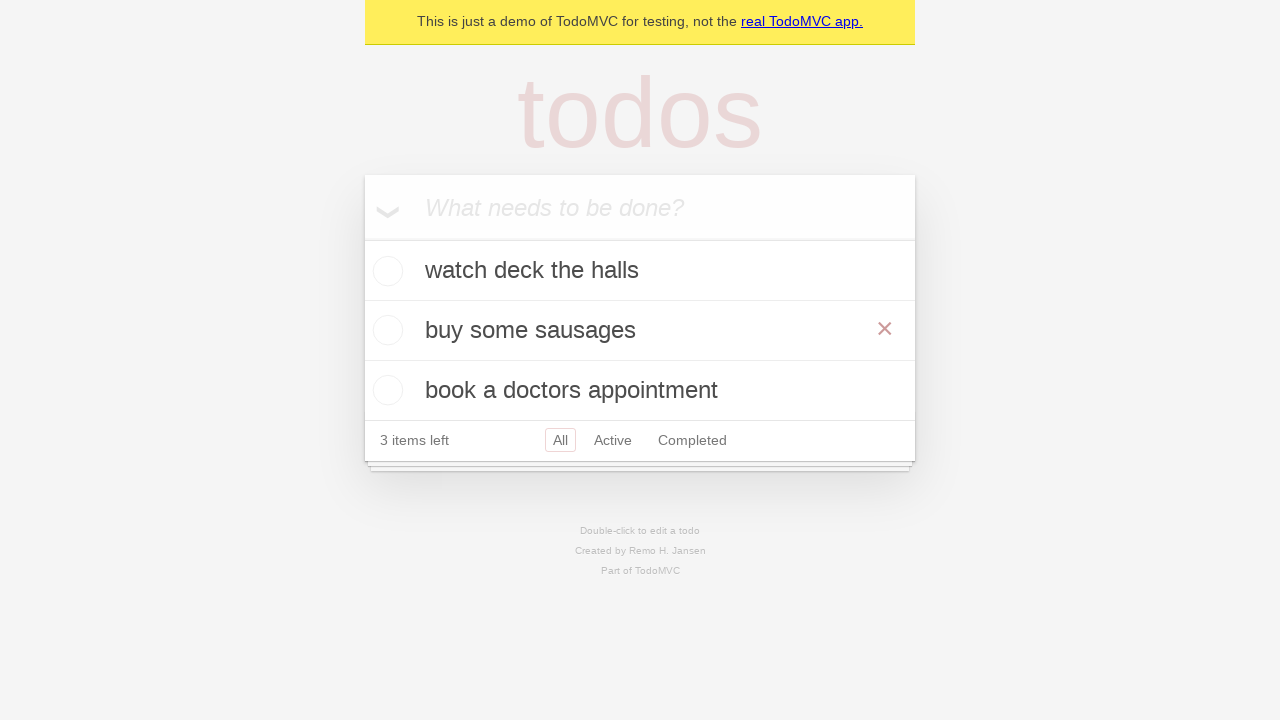

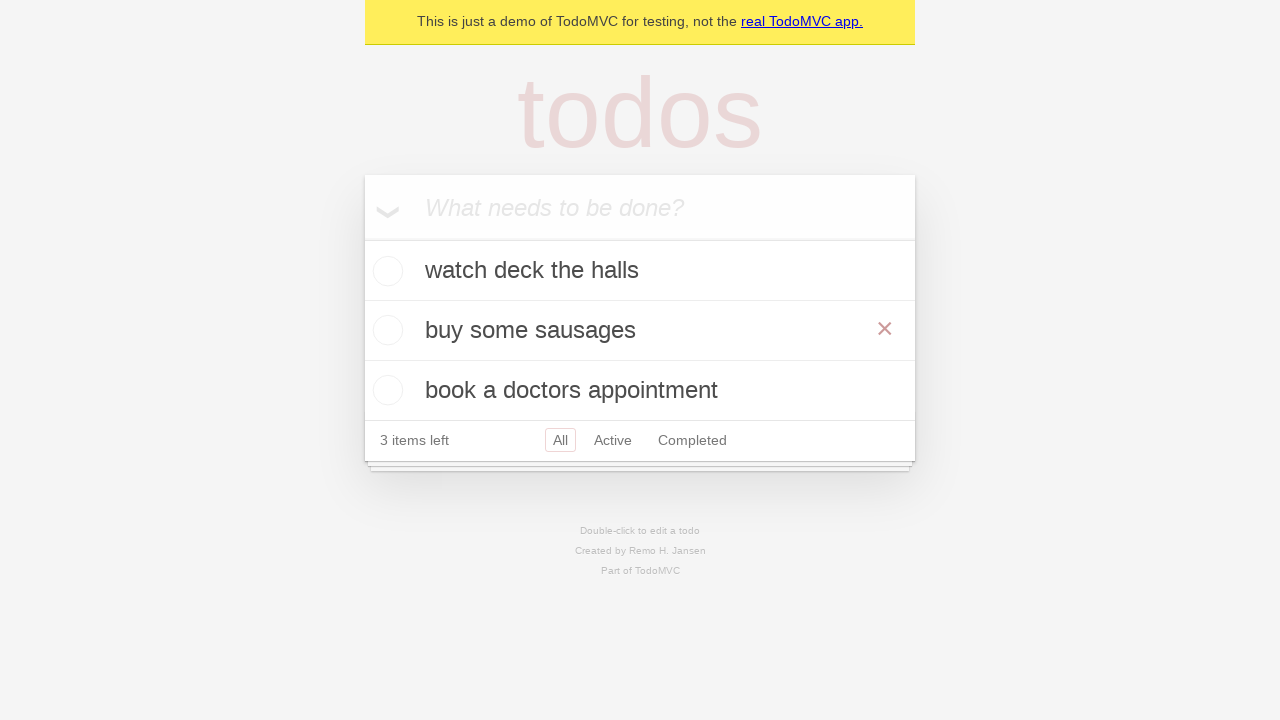